Tests form submission without password by opening modal, filling only username, and attempting to submit

Starting URL: https://erikdark.github.io/Qa_autotests_reg_form_pop_up/

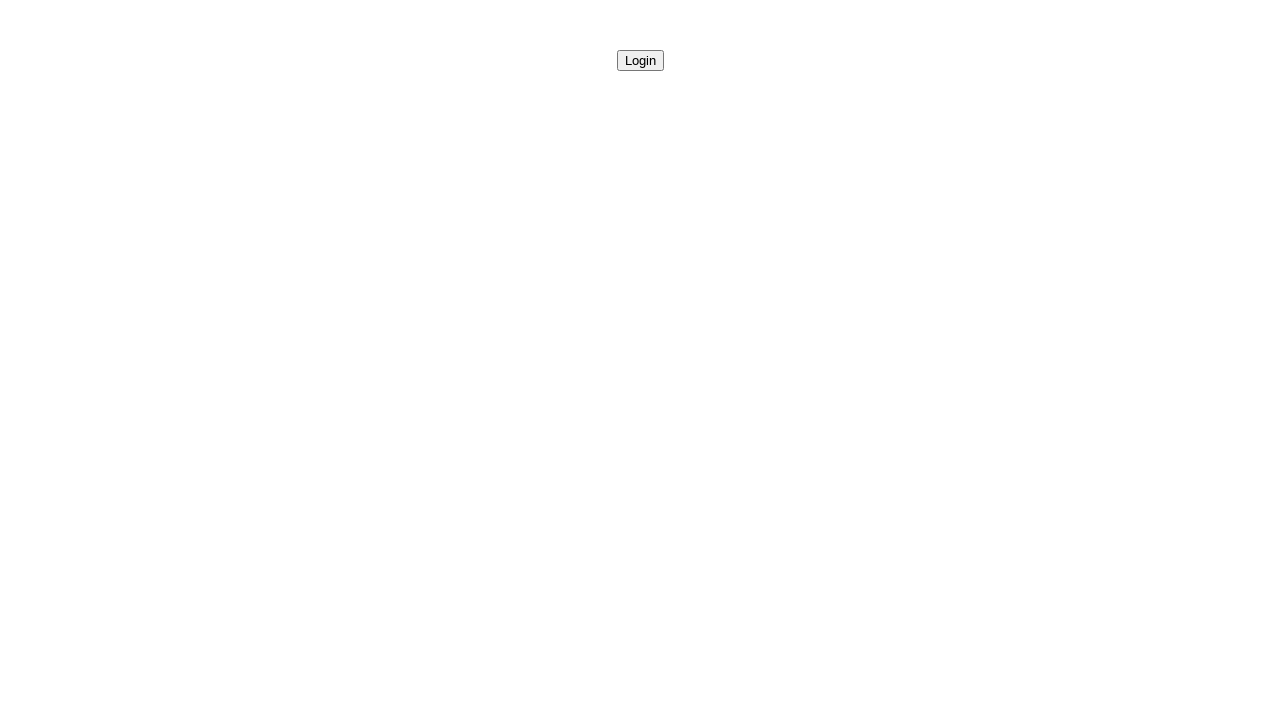

Clicked button to open registration modal at (640, 60) on #openModalButton
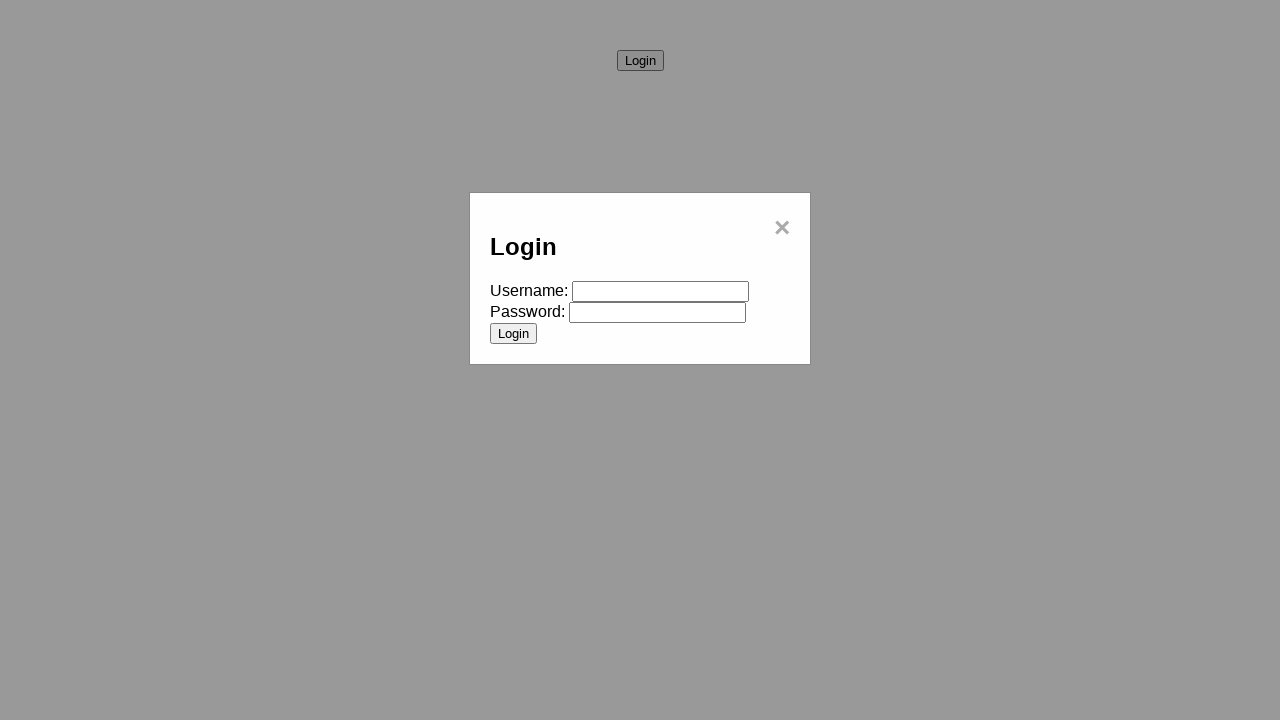

Filled username field with 'testuser' on #username
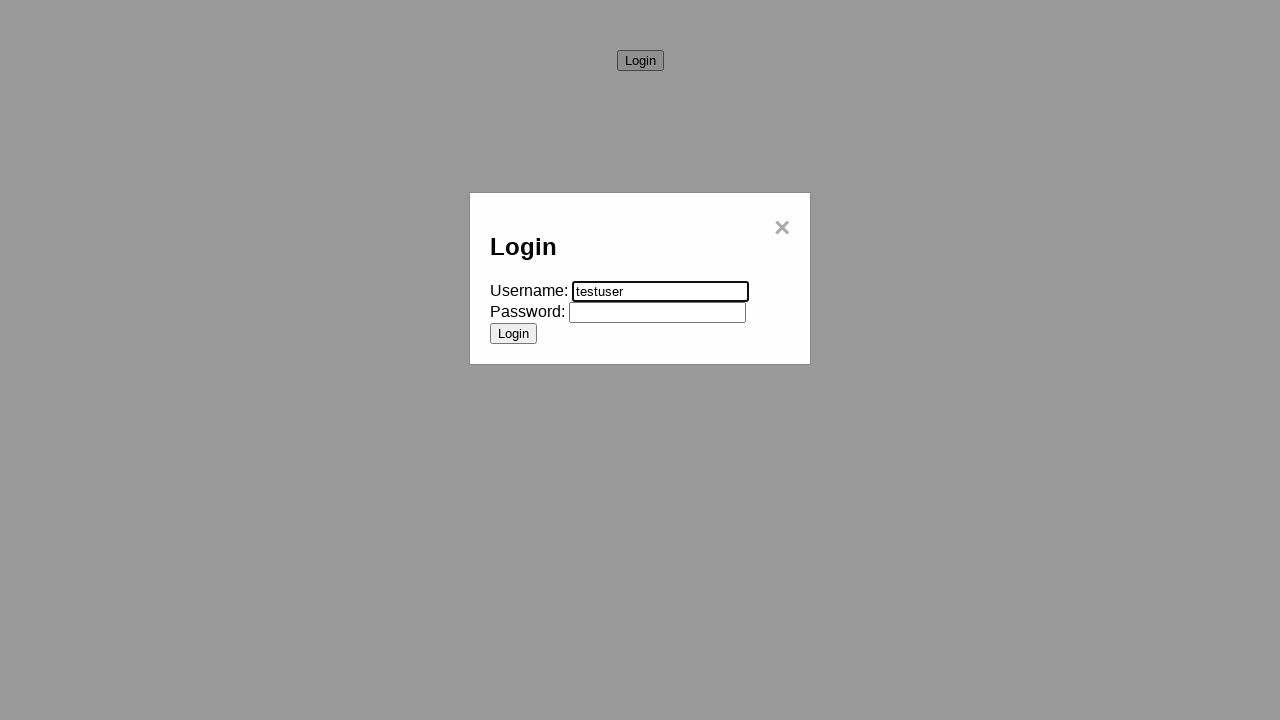

Clicked submit button without entering password at (514, 333) on [type="submit"]
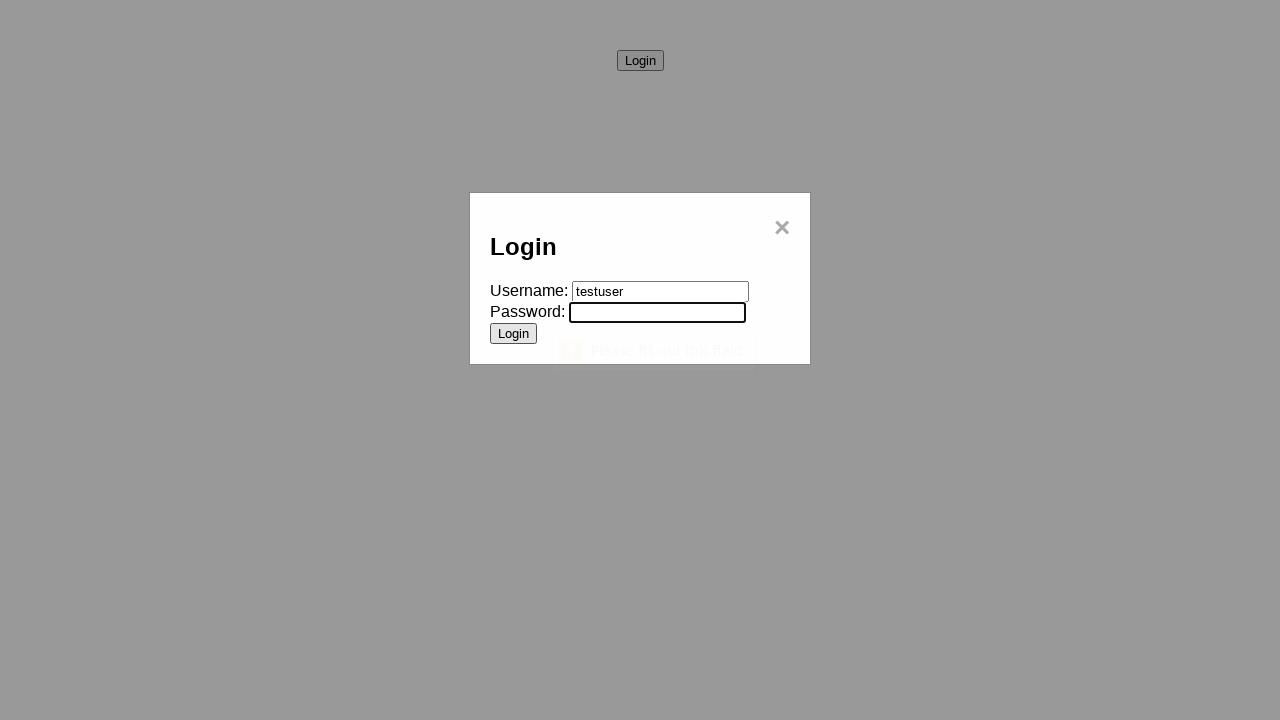

Waited 1 second to verify form submission failed and modal remained open
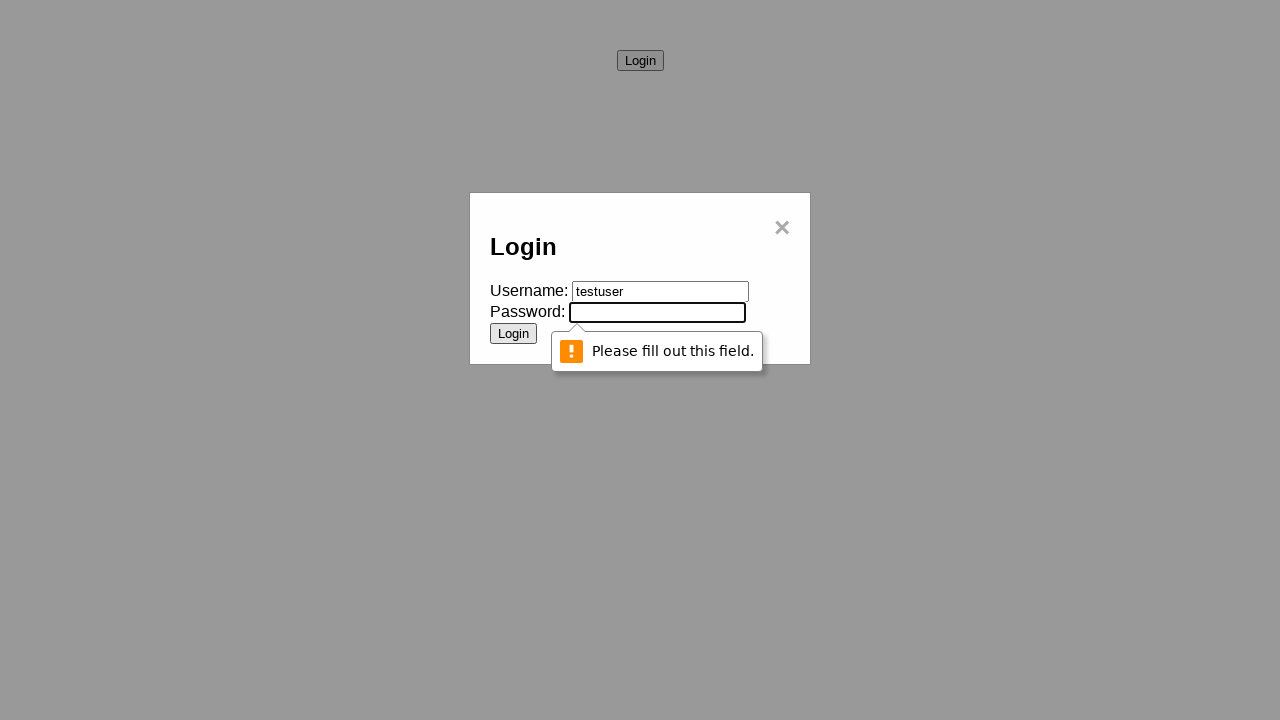

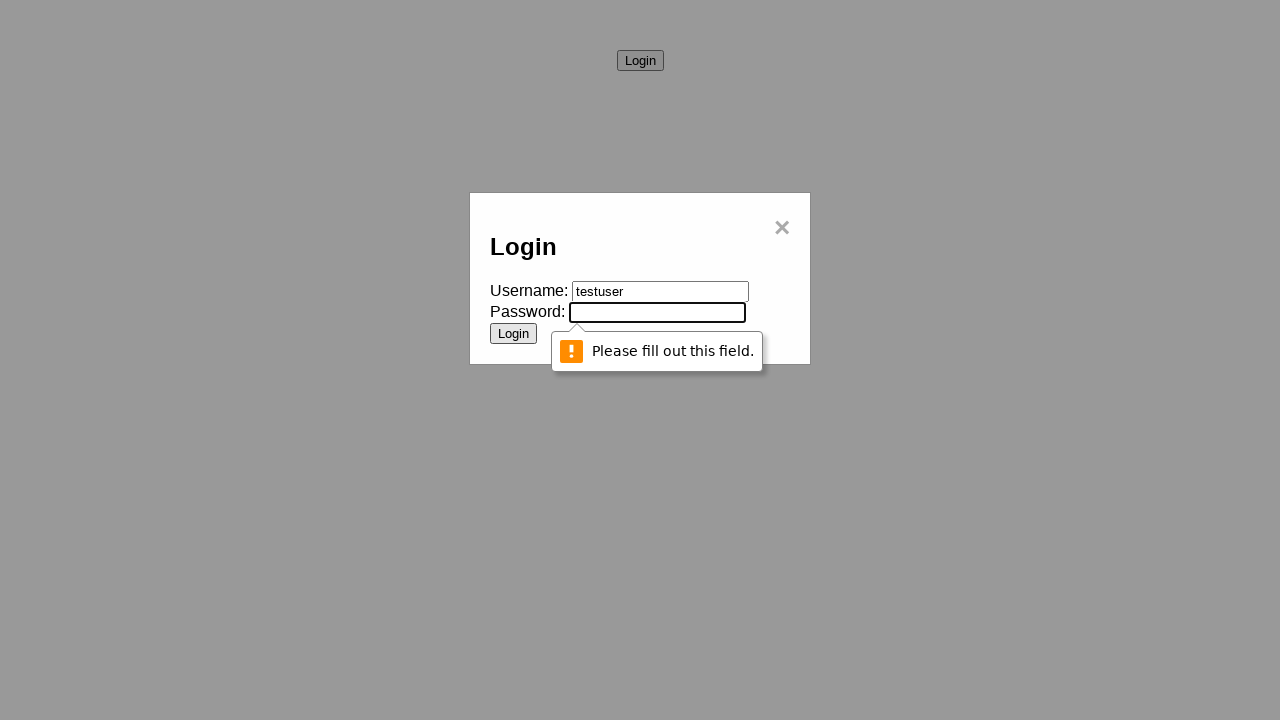